Tests adding multiple elements and then removing one by clicking Add Element twice and then Delete once

Starting URL: https://the-internet.herokuapp.com/add_remove_elements/

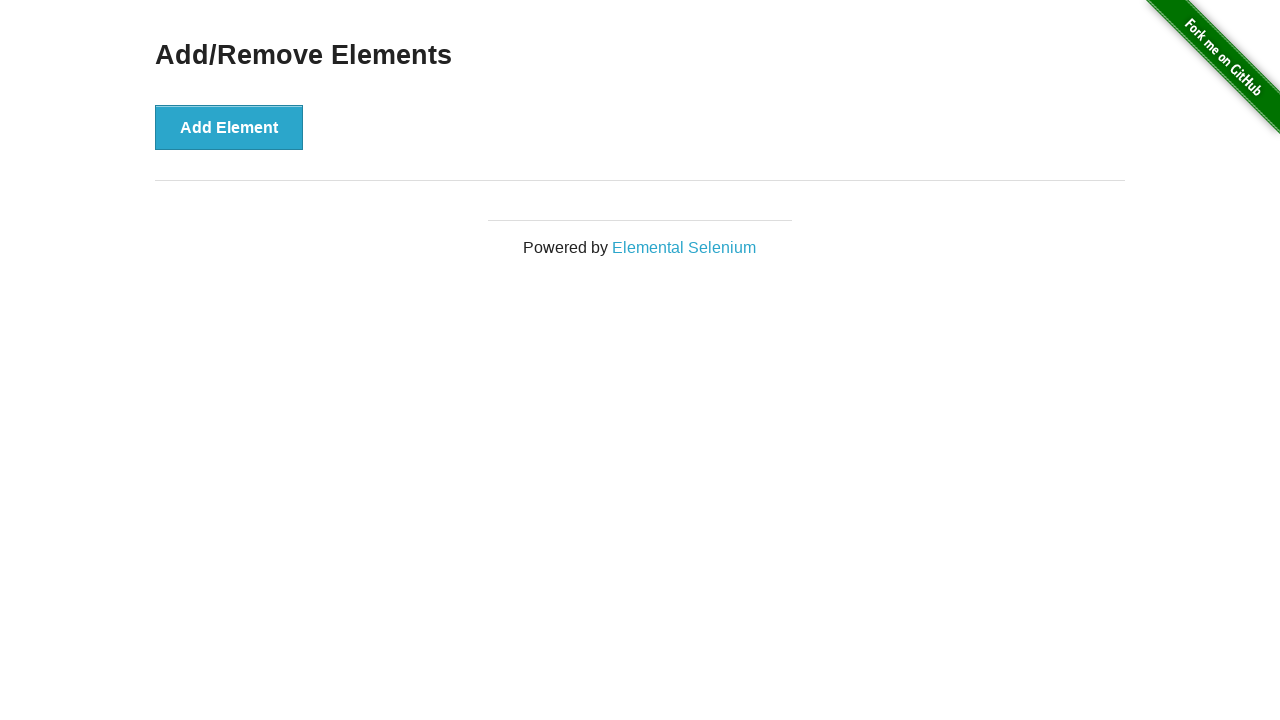

Clicked Add Element button (first time) at (229, 127) on xpath=//button[text()='Add Element']
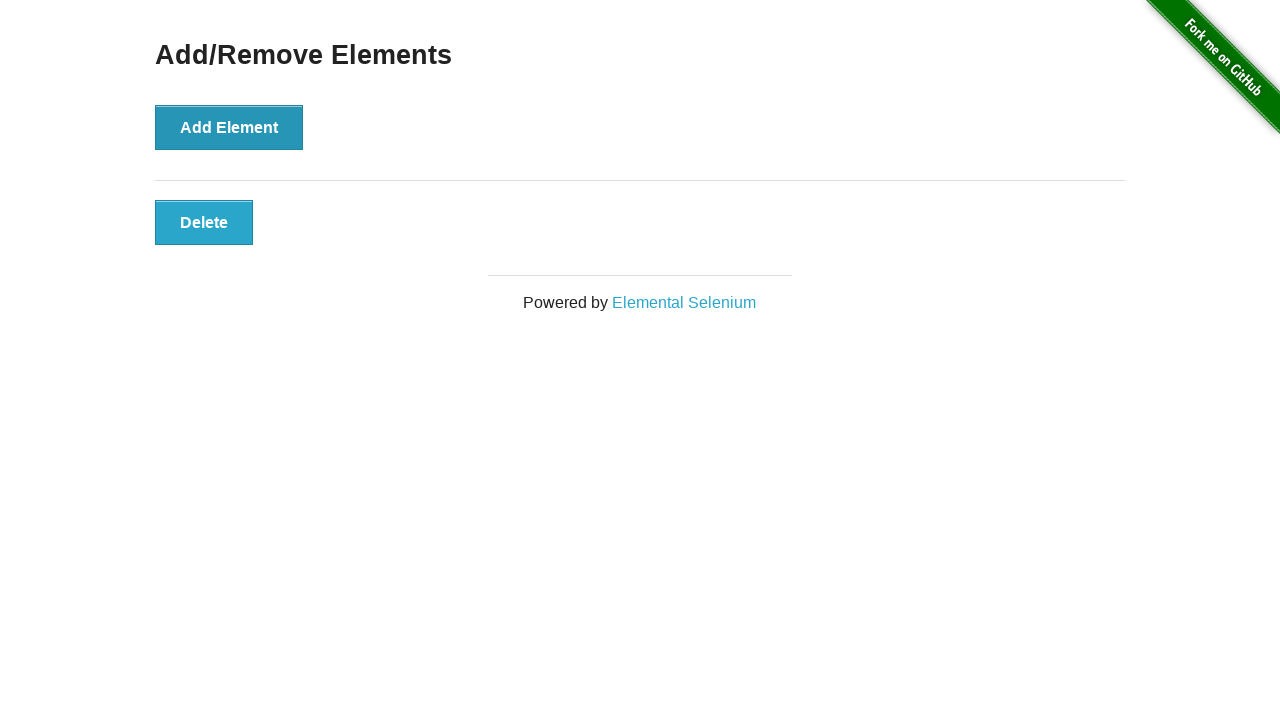

Clicked Add Element button (second time) at (229, 127) on xpath=//button[text()='Add Element']
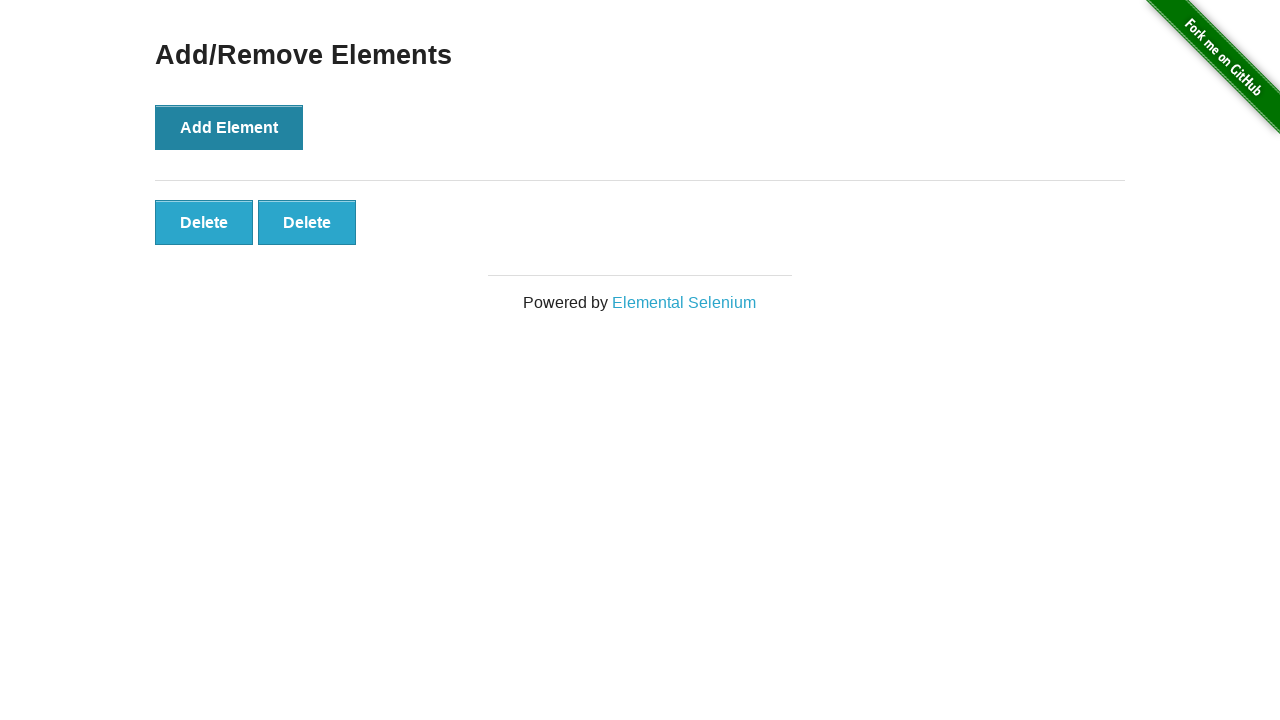

Clicked Delete button to remove one element at (204, 222) on xpath=//button[text()='Delete']
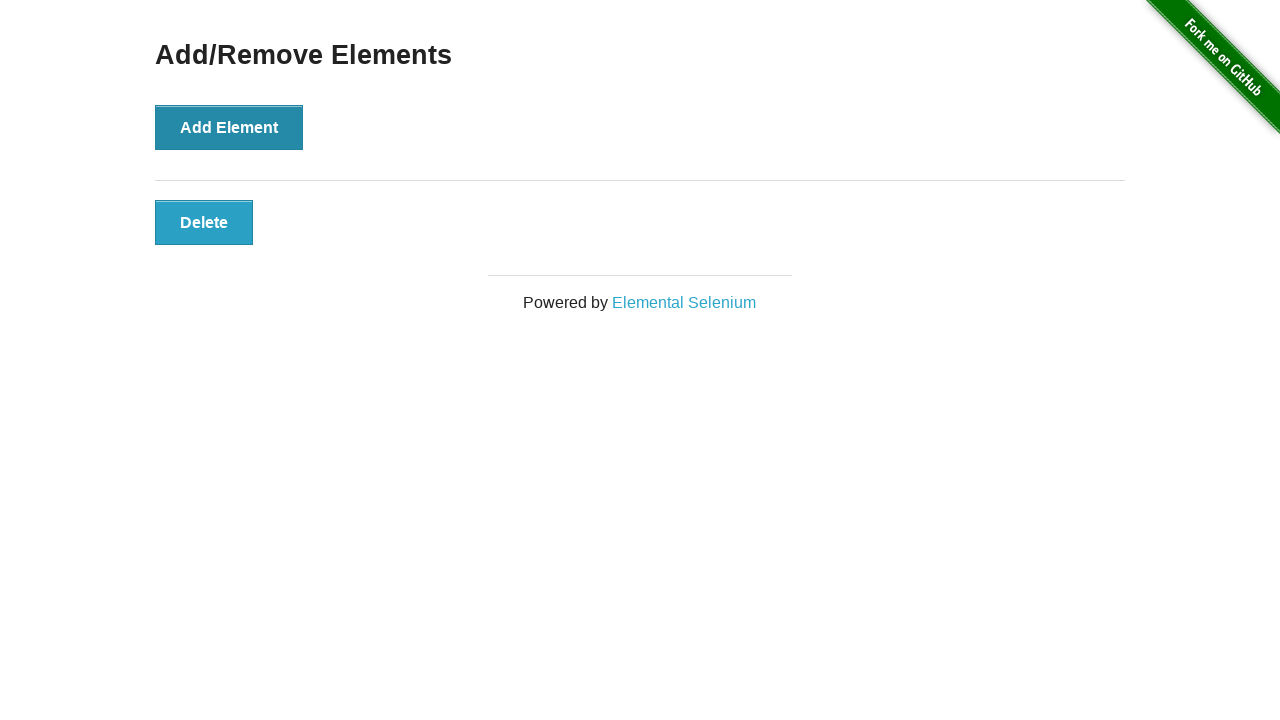

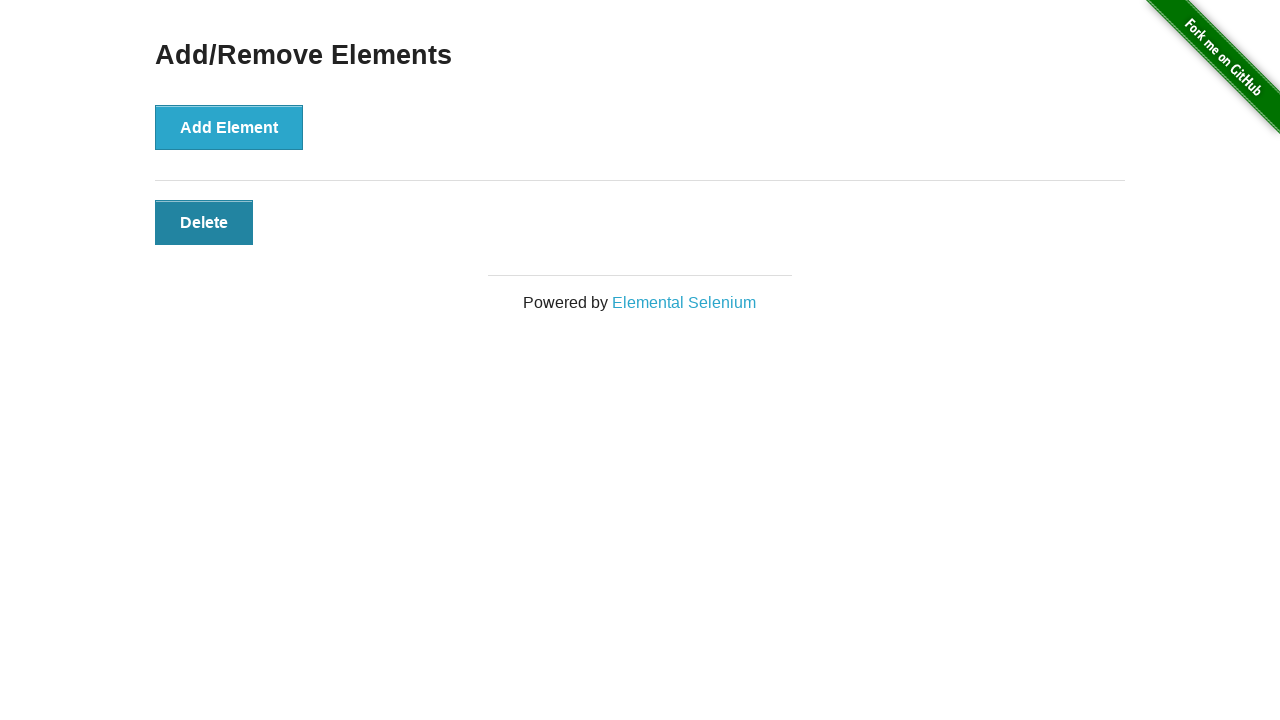